Tests interaction with iframes by filling first name and last name fields within a frame and verifying the text content

Starting URL: https://letcode.in/frame

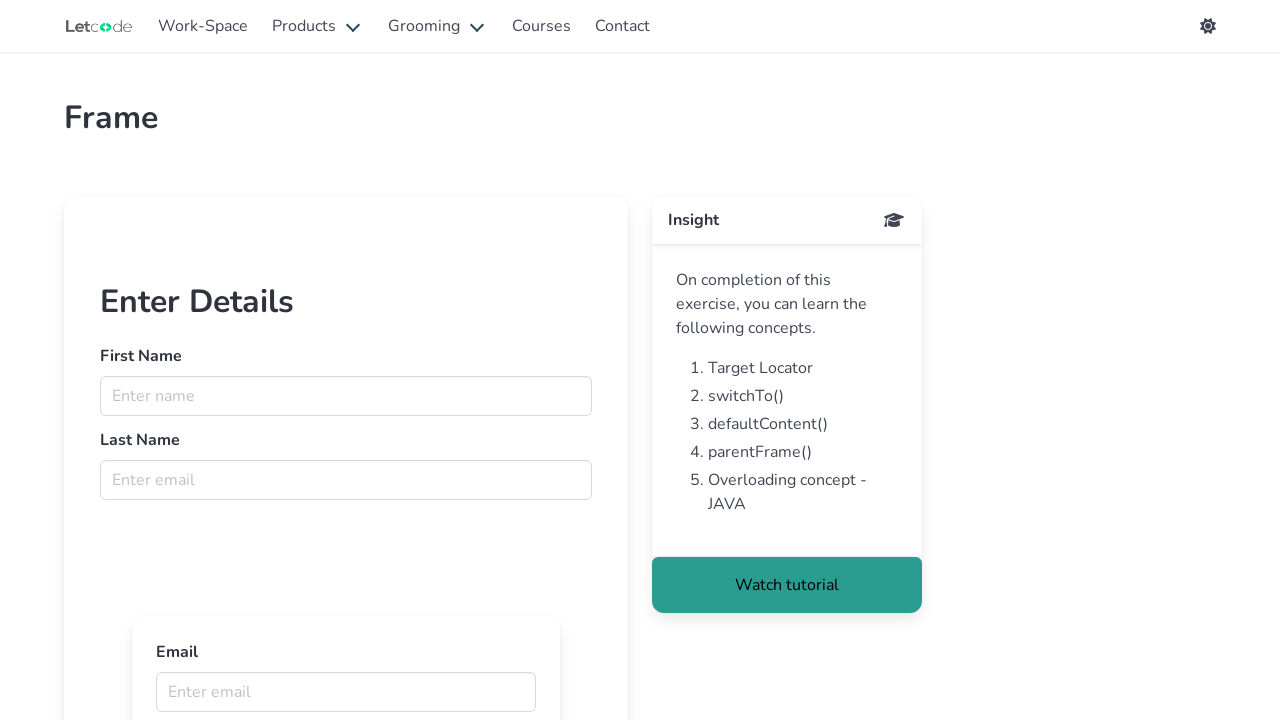

Located iframe with name 'firstFr'
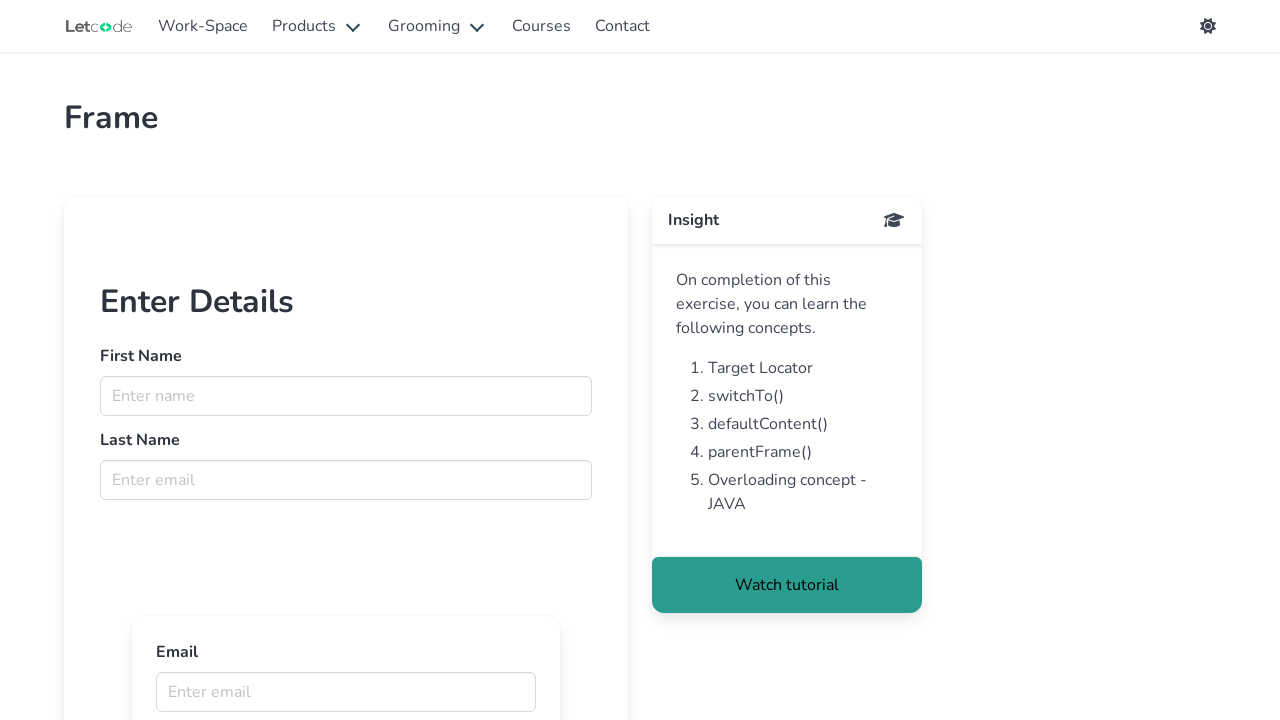

Filled first name field with 'kouschik' in iframe on input[name='fname']
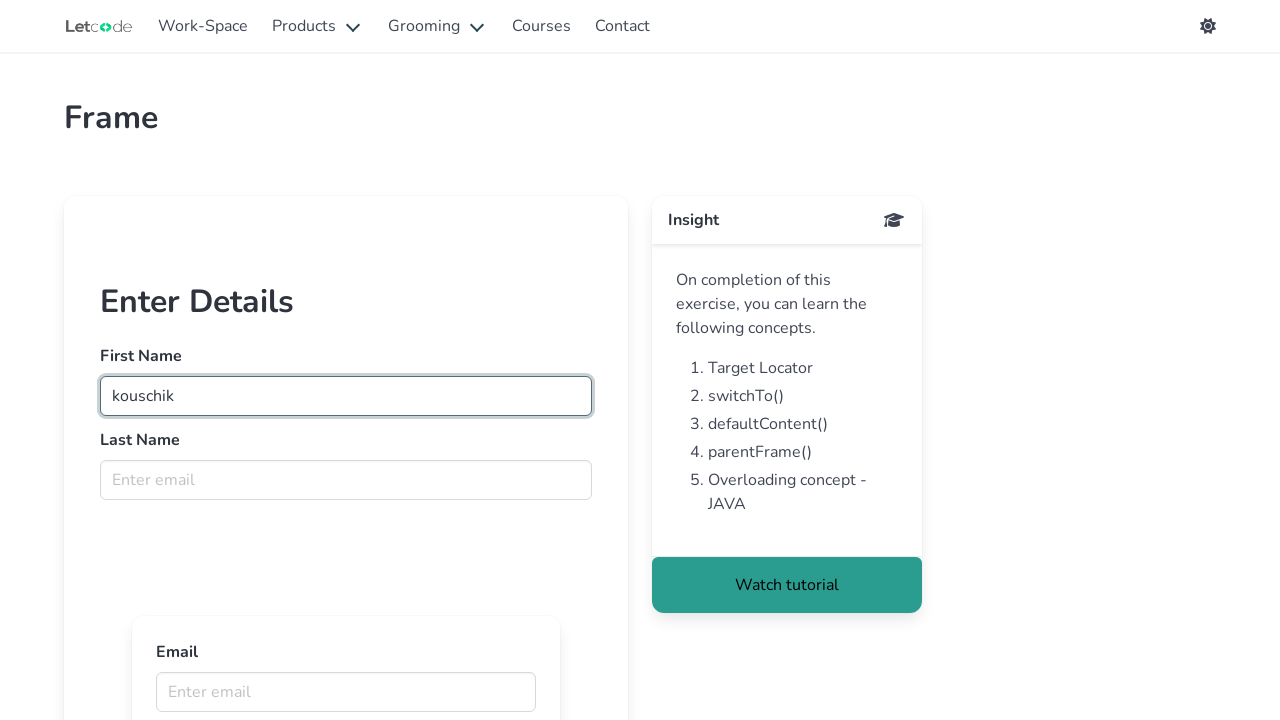

Filled last name field with 'chatter' in iframe on input[name='lname']
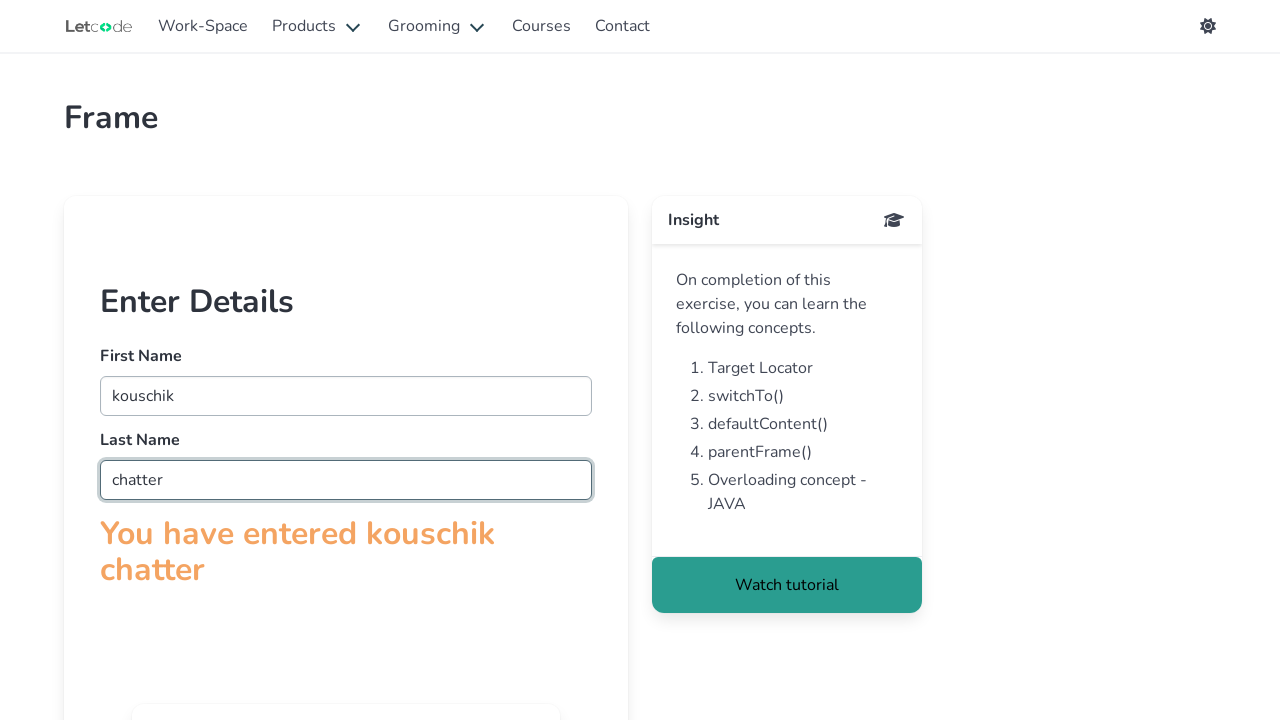

Retrieved text content from info paragraph in iframe
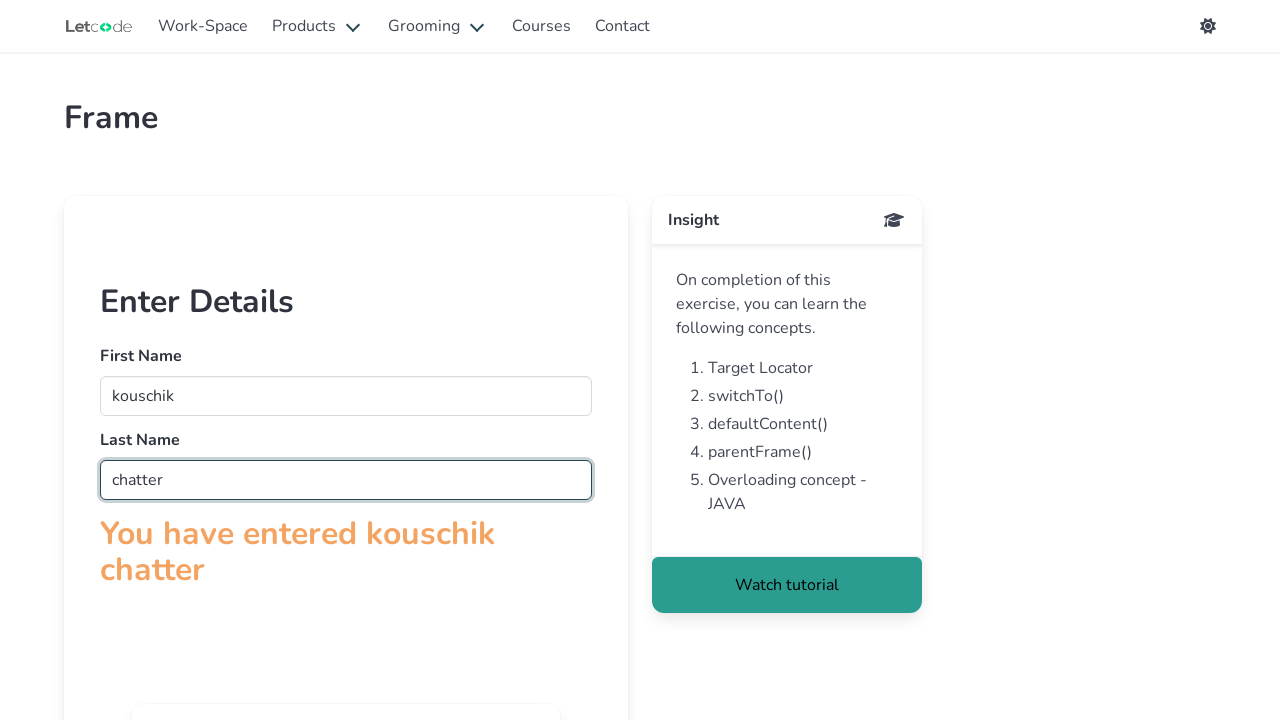

Verified that 'chatter' is present in the text content
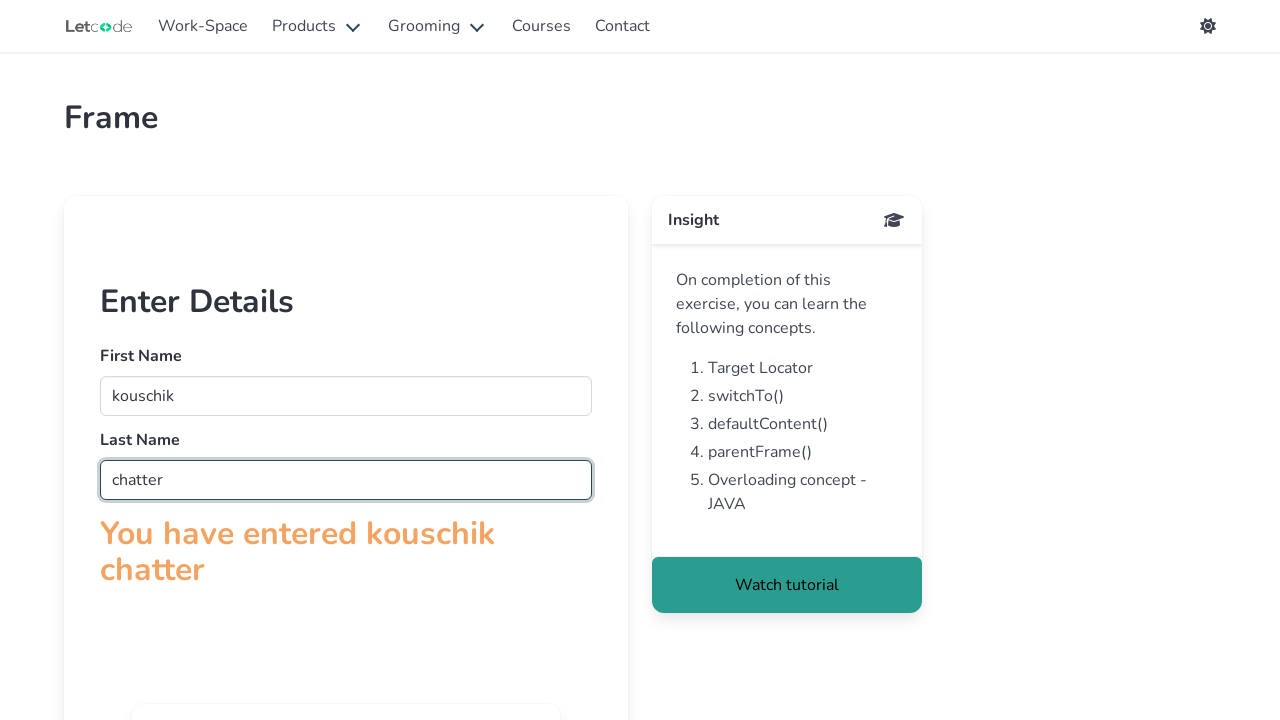

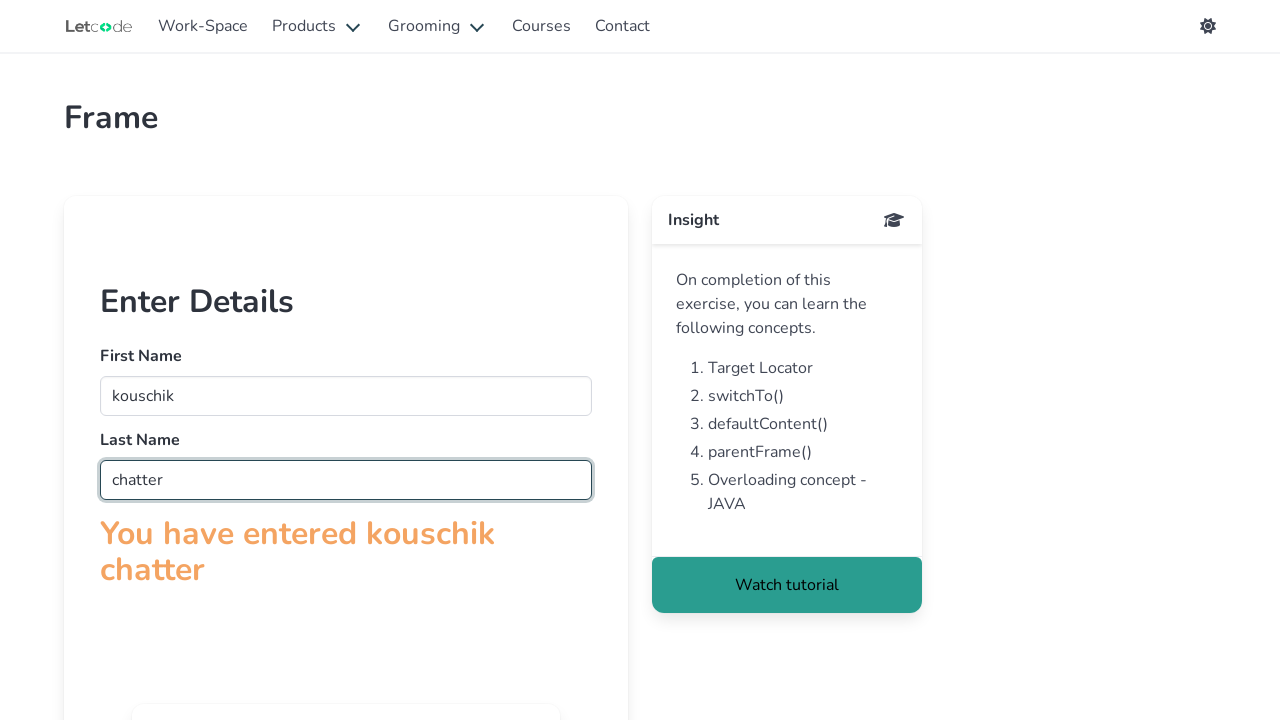